Tests the search functionality by navigating to the search page, entering "python" as a search term, and verifying that search results contain the search term.

Starting URL: https://www.99-bottles-of-beer.net/

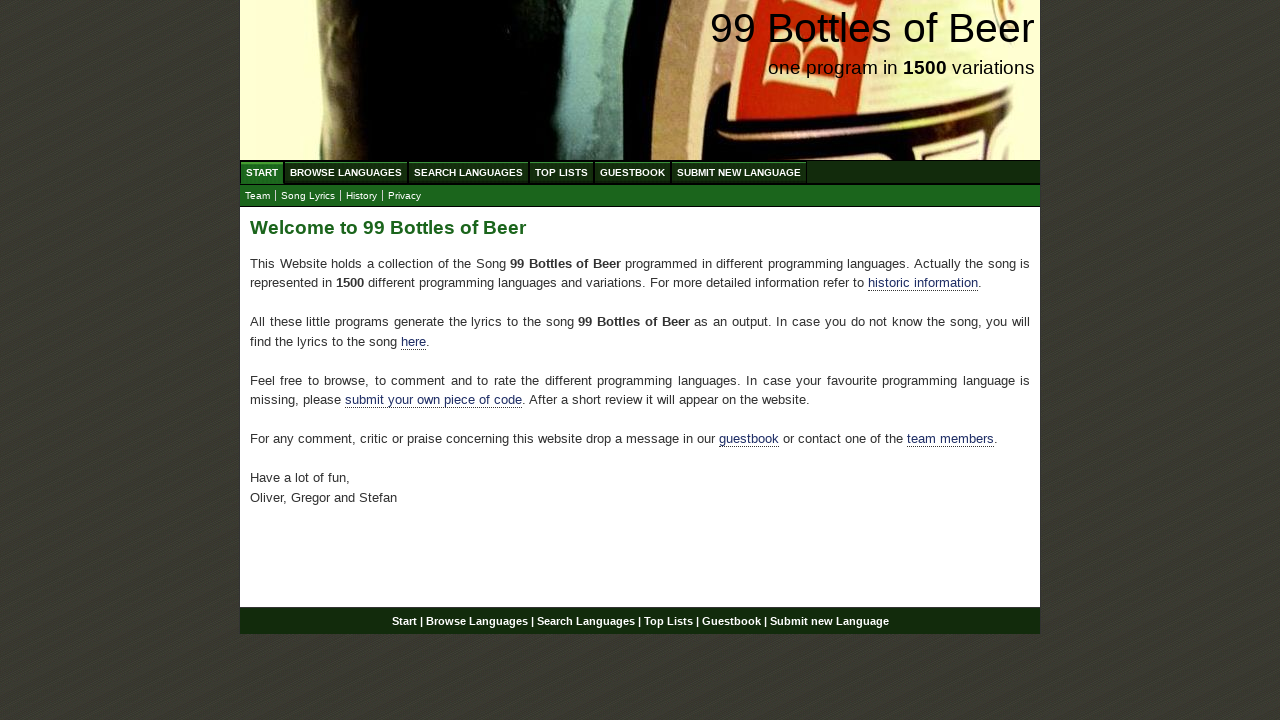

Clicked on Search Languages menu at (468, 172) on xpath=//ul[@id='menu']/li/a[@href='/search.html']
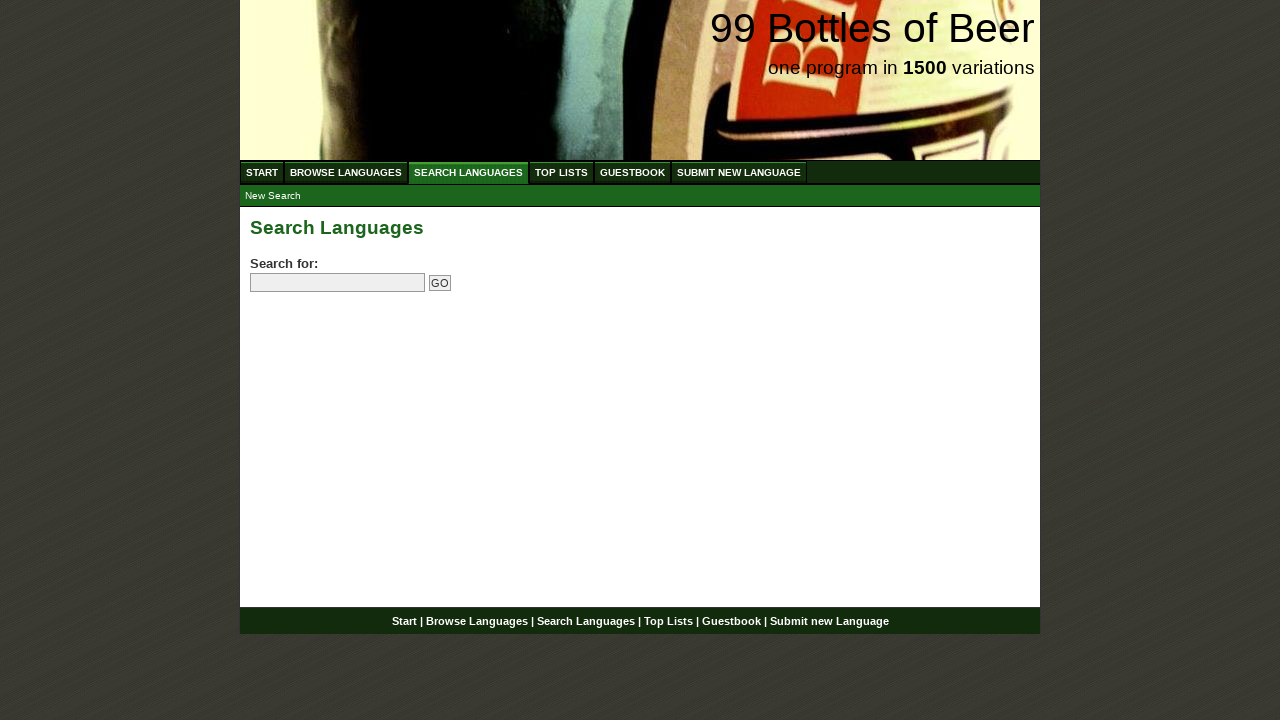

Clicked on search input field at (338, 283) on input[name='search']
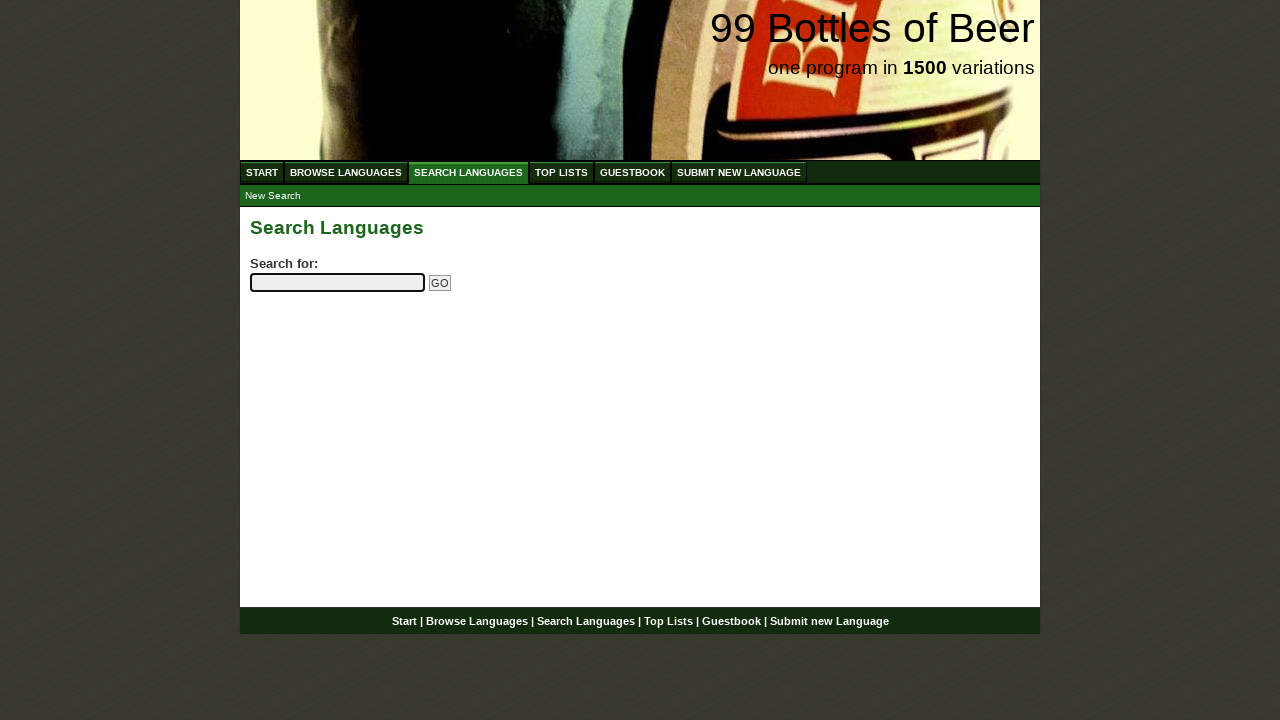

Entered 'python' as search term on input[name='search']
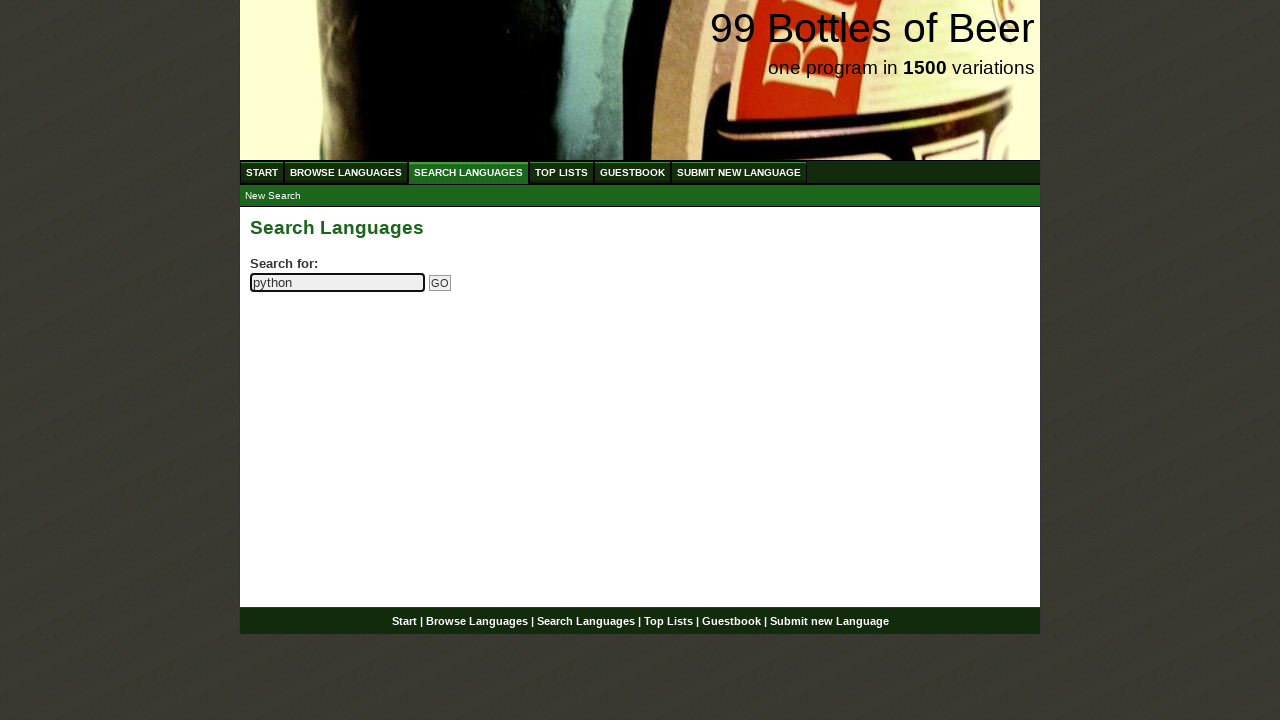

Clicked Go button to submit search at (440, 283) on input[name='submitsearch']
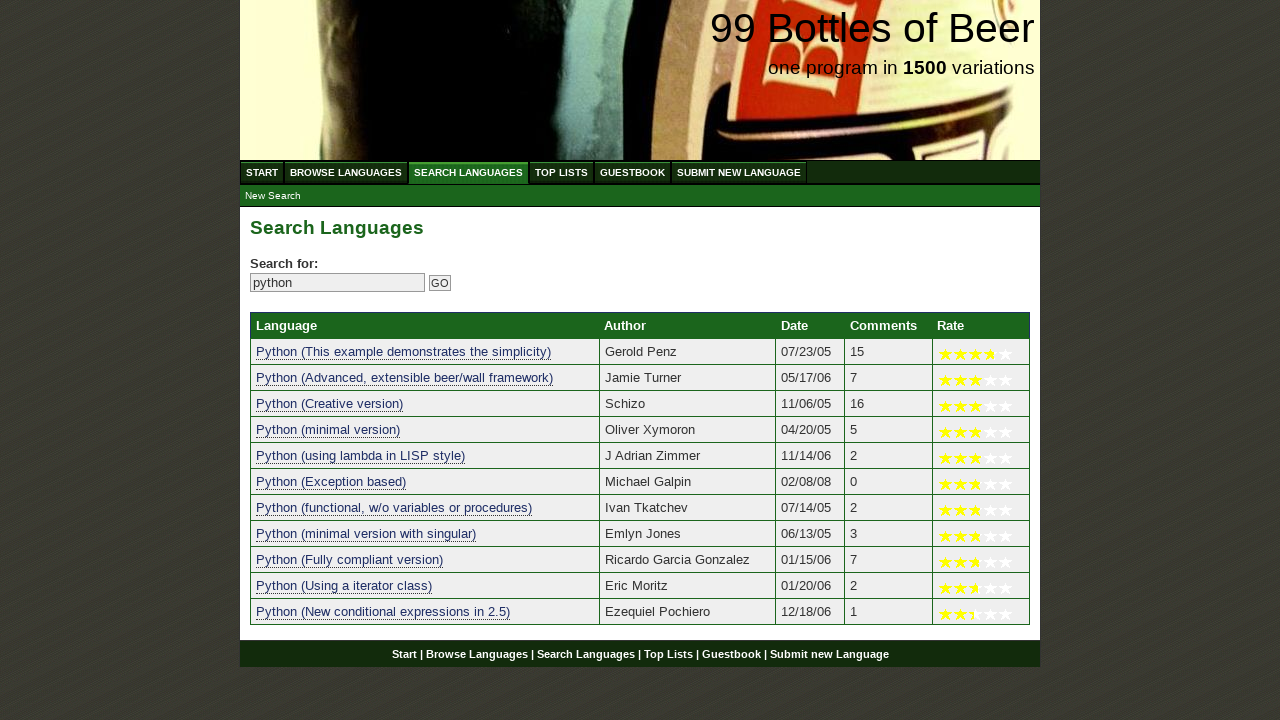

Search results loaded successfully
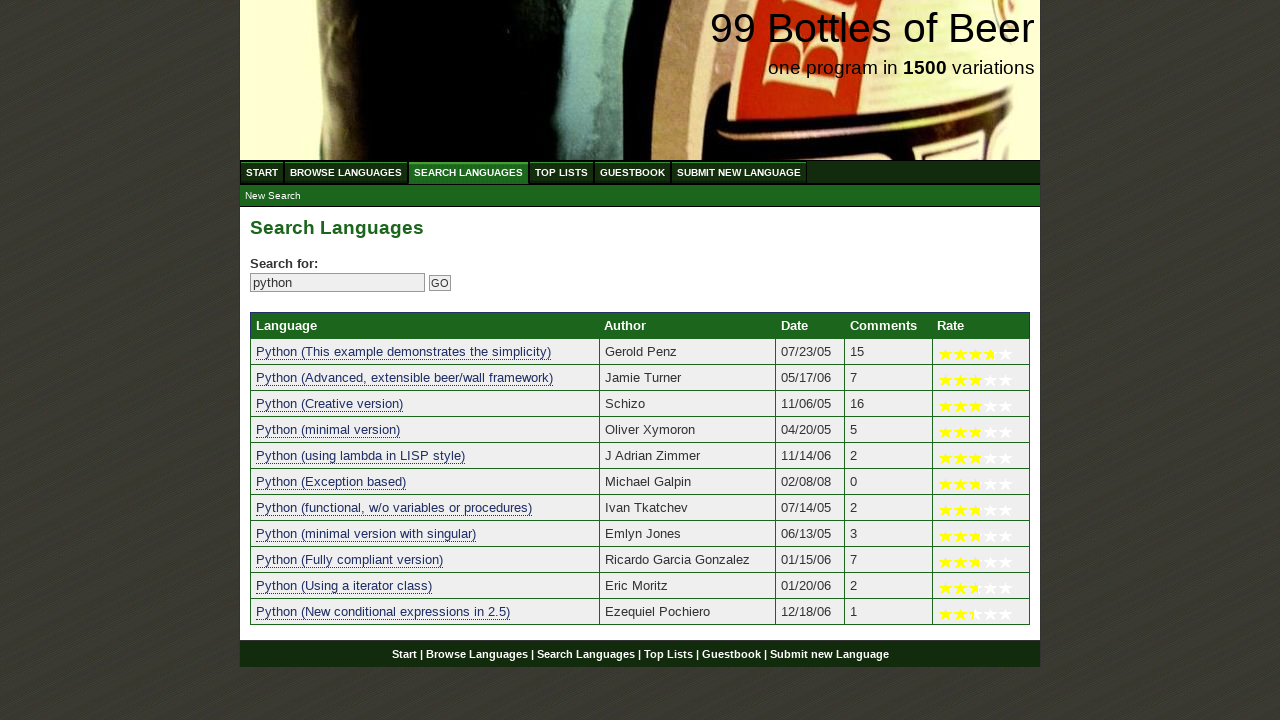

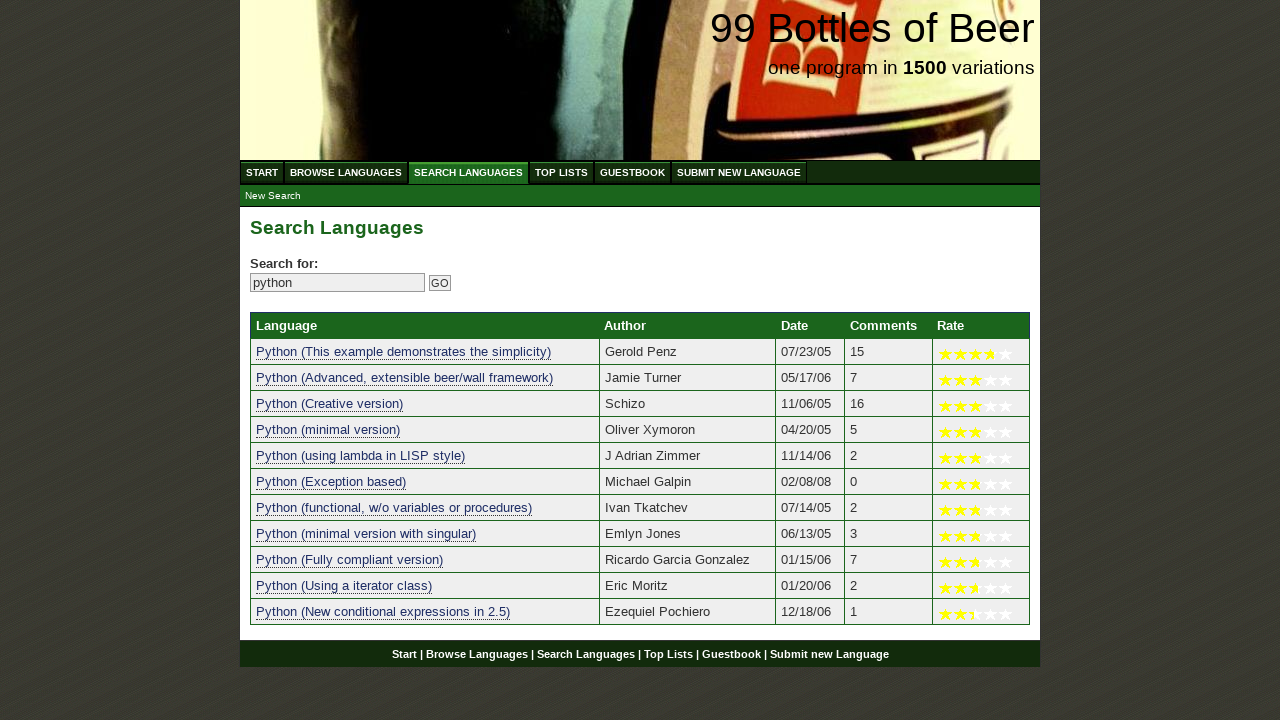